Tests drag and drop functionality by dragging a "Mobile Charger" element and dropping it onto the "Mobile Accessories" category

Starting URL: https://demoapps.qspiders.com/ui/dragDrop/dragToCorrect?sublist=1

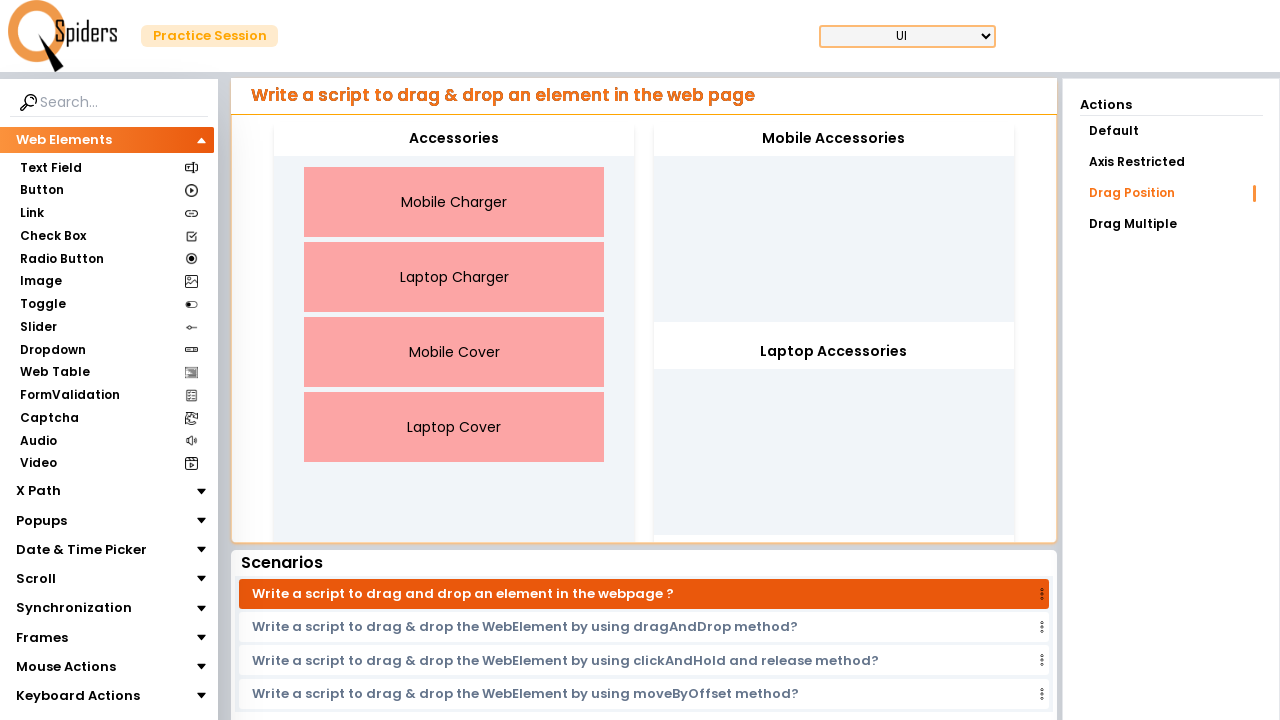

Located 'Mobile Charger' source element
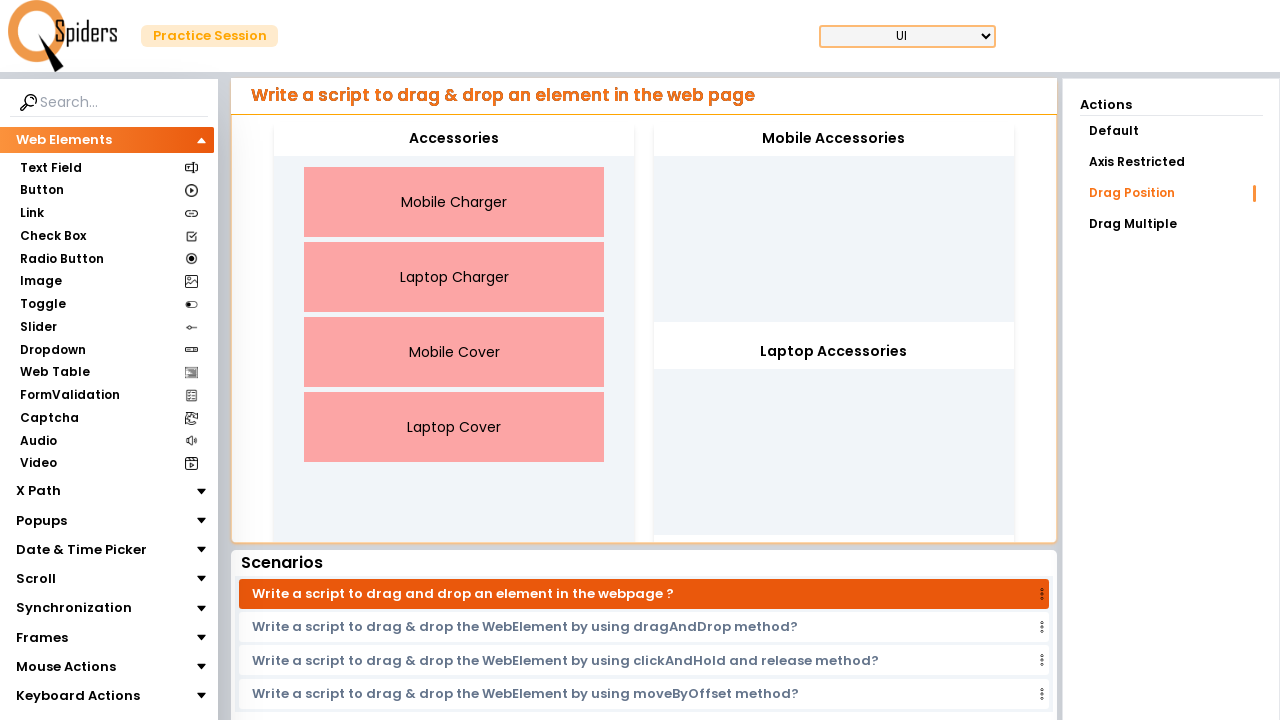

Located 'Mobile Accessories' target category element
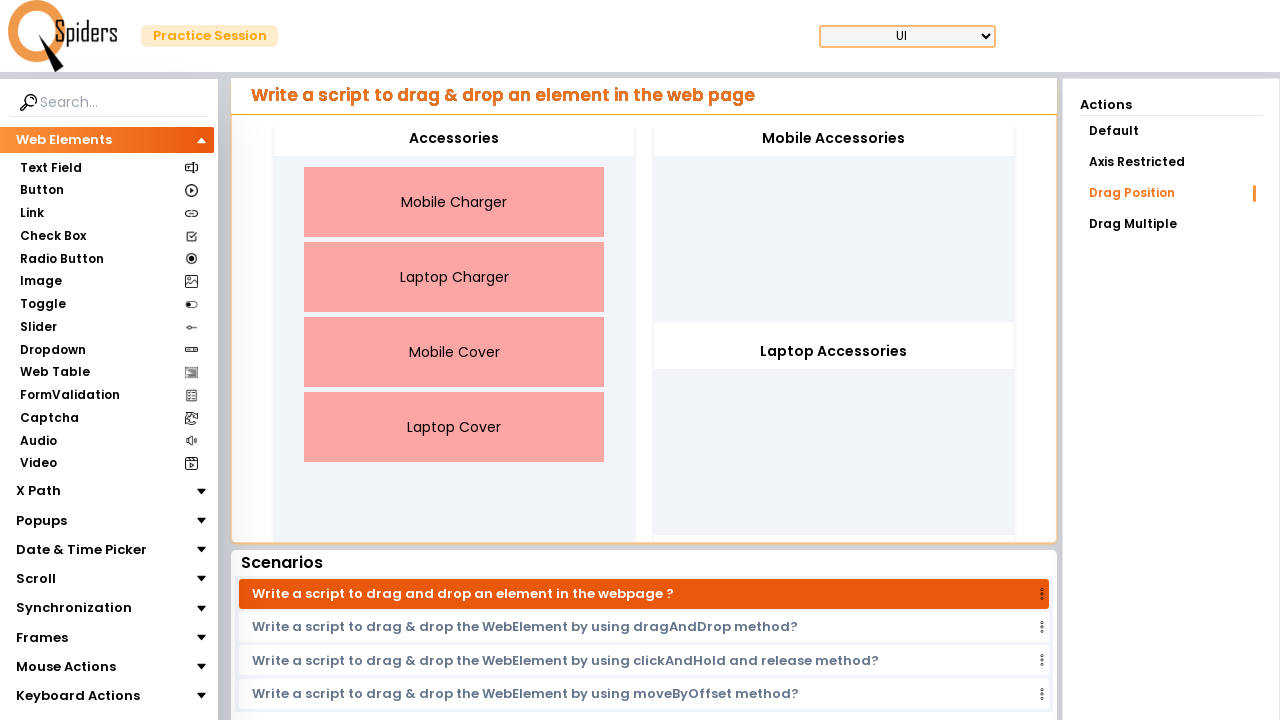

Dragged 'Mobile Charger' element and dropped it onto 'Mobile Accessories' category at (834, 222)
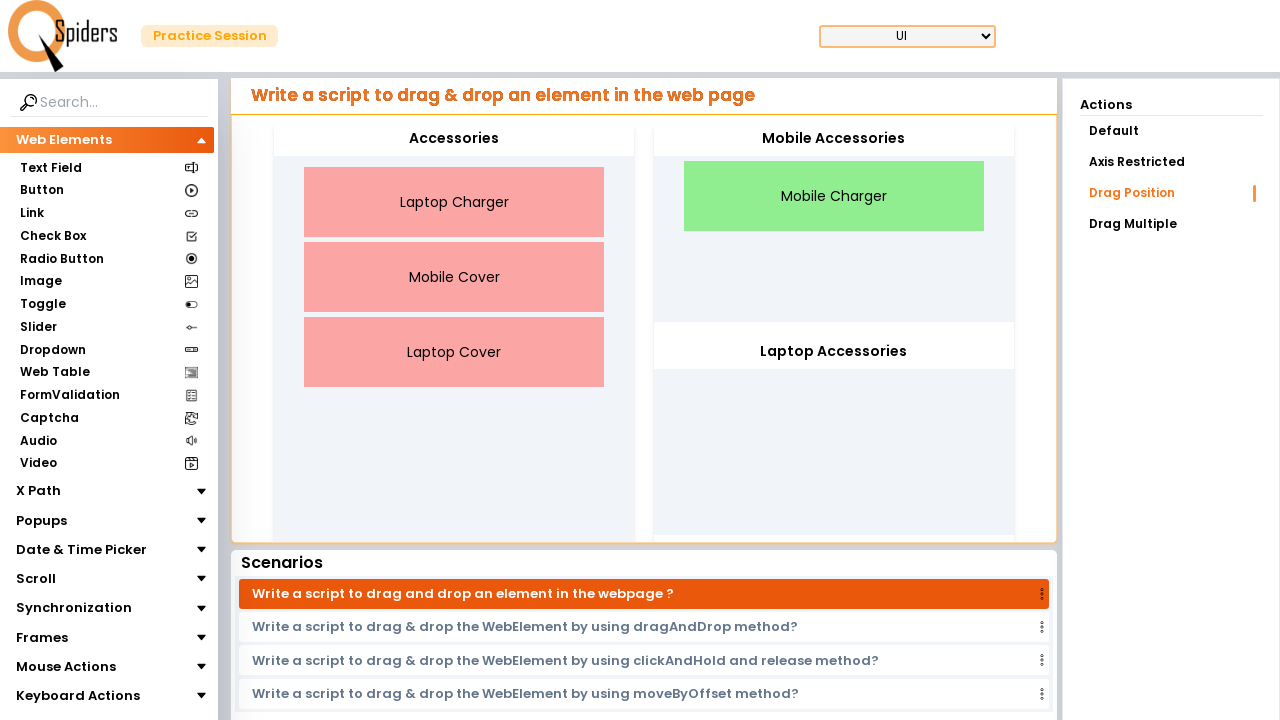

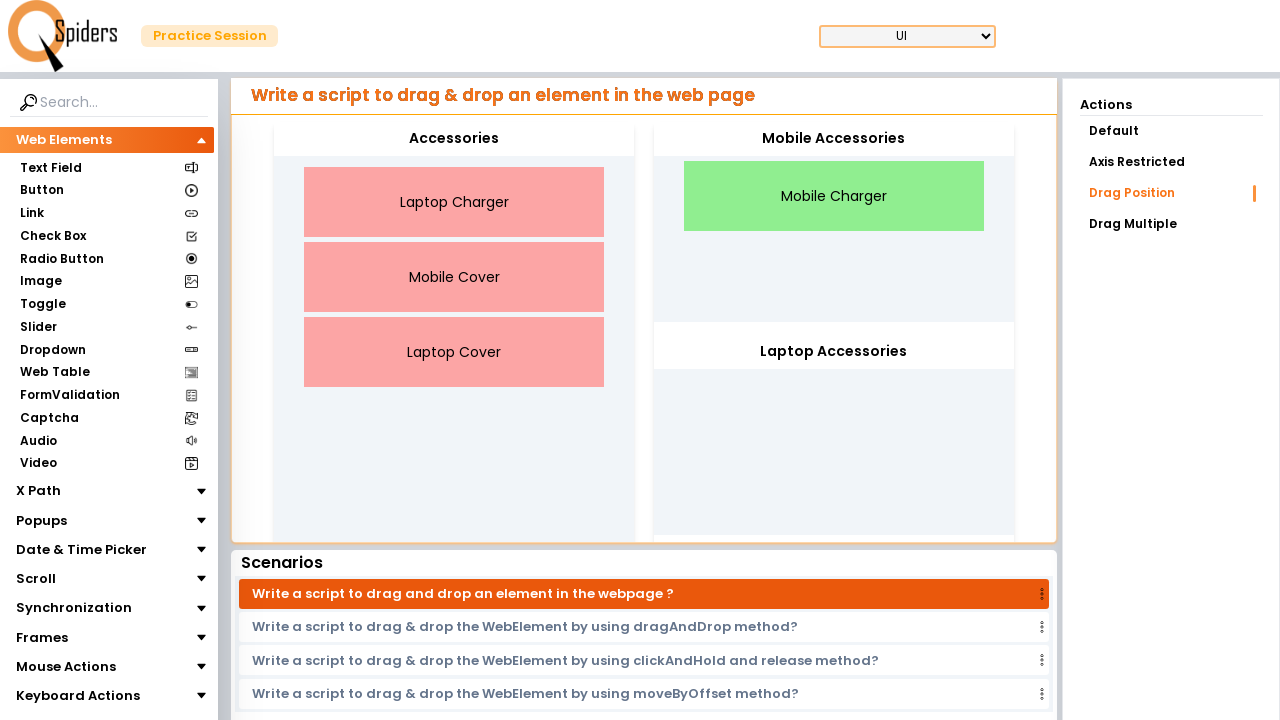